Tests browser tab switching by clicking a link that opens a new window, then switching to that new window and verifying it opened correctly

Starting URL: http://the-internet.herokuapp.com/windows

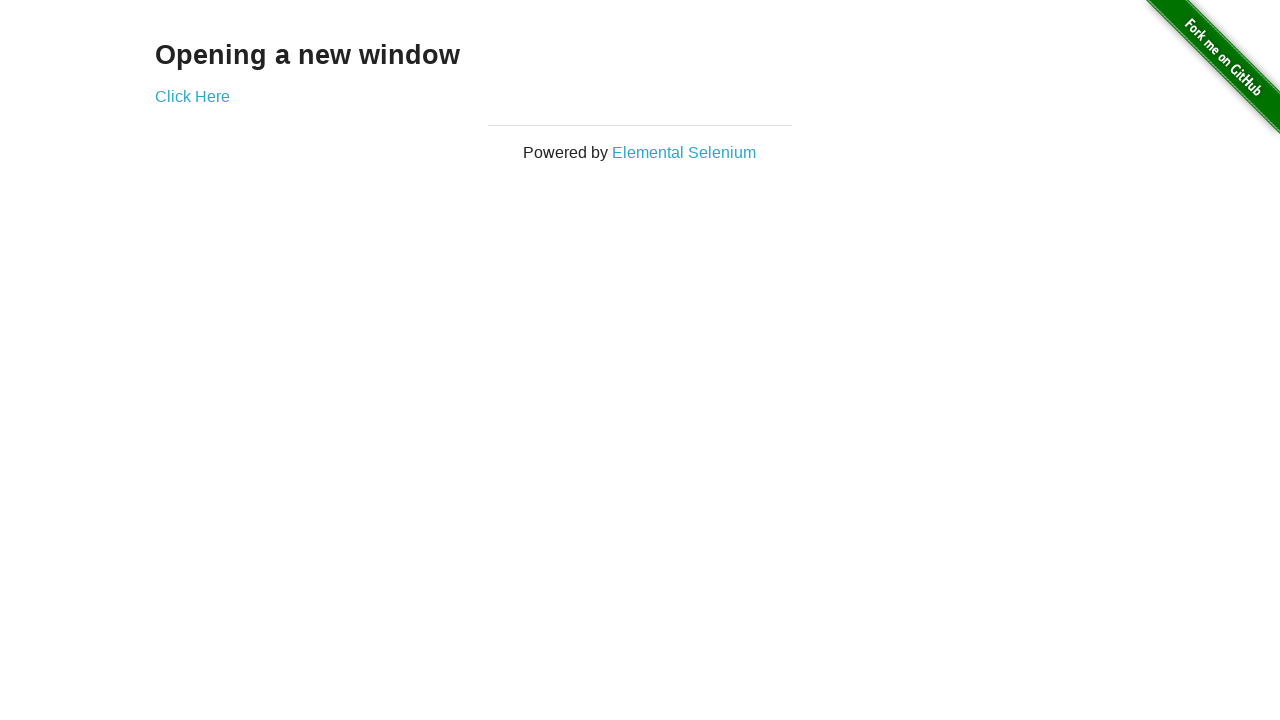

Clicked 'Click Here' link to open new window at (192, 96) on text=Click Here
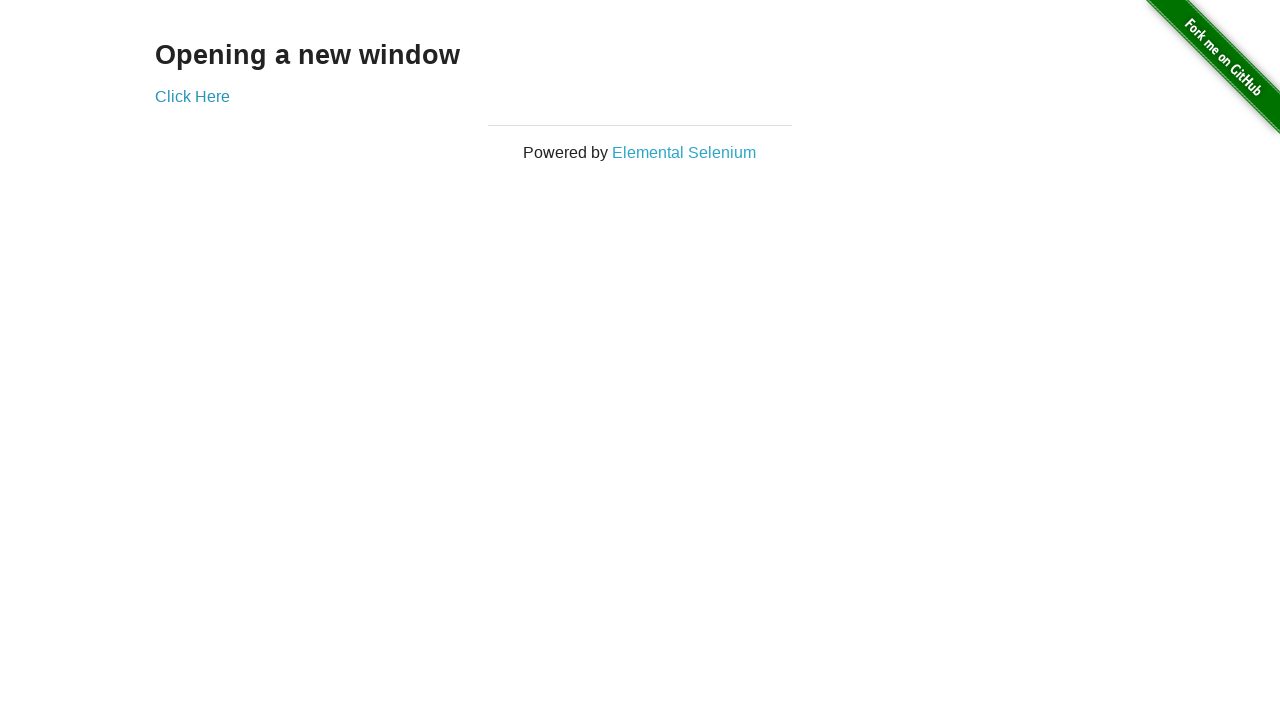

Captured new window/tab that was opened
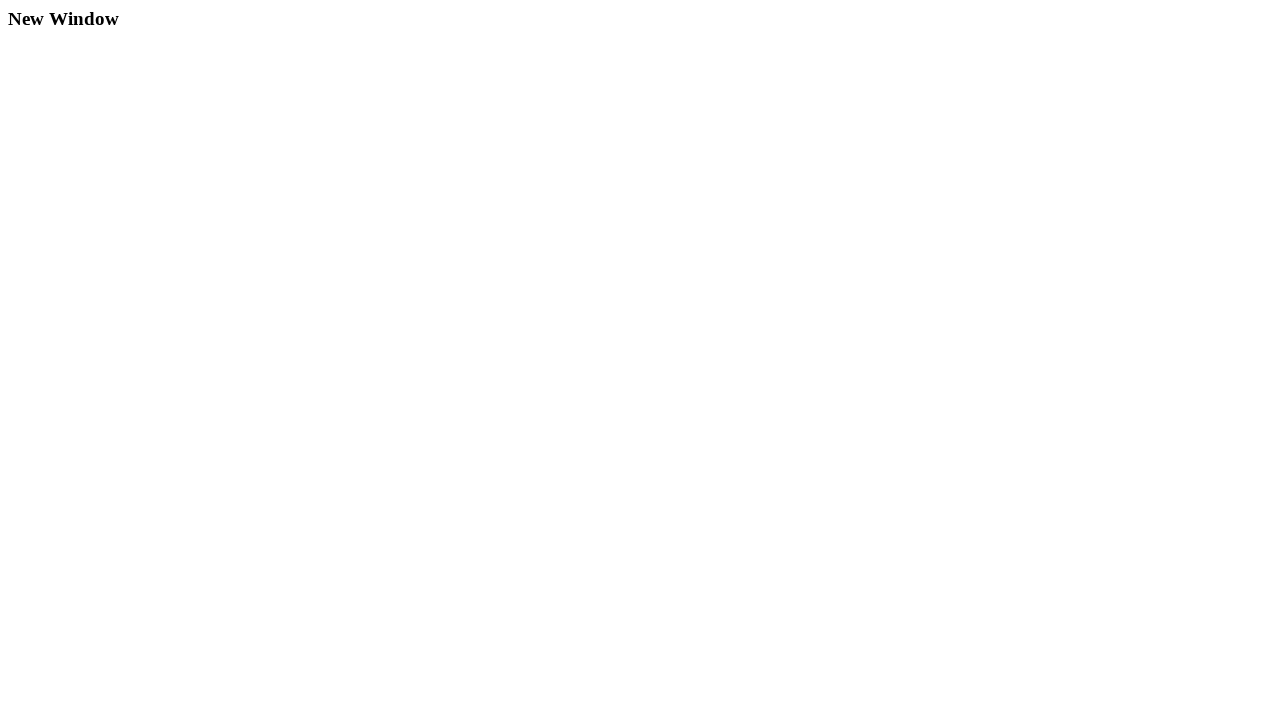

New page finished loading
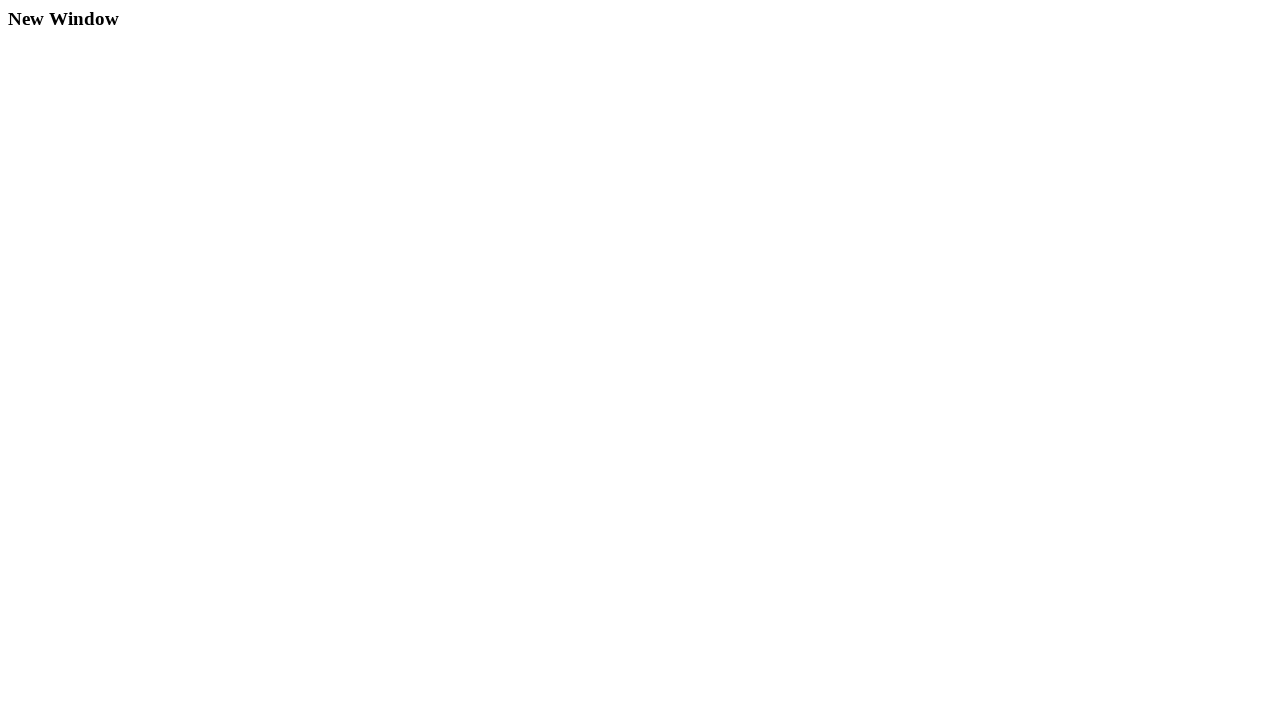

Verified new page body element is present
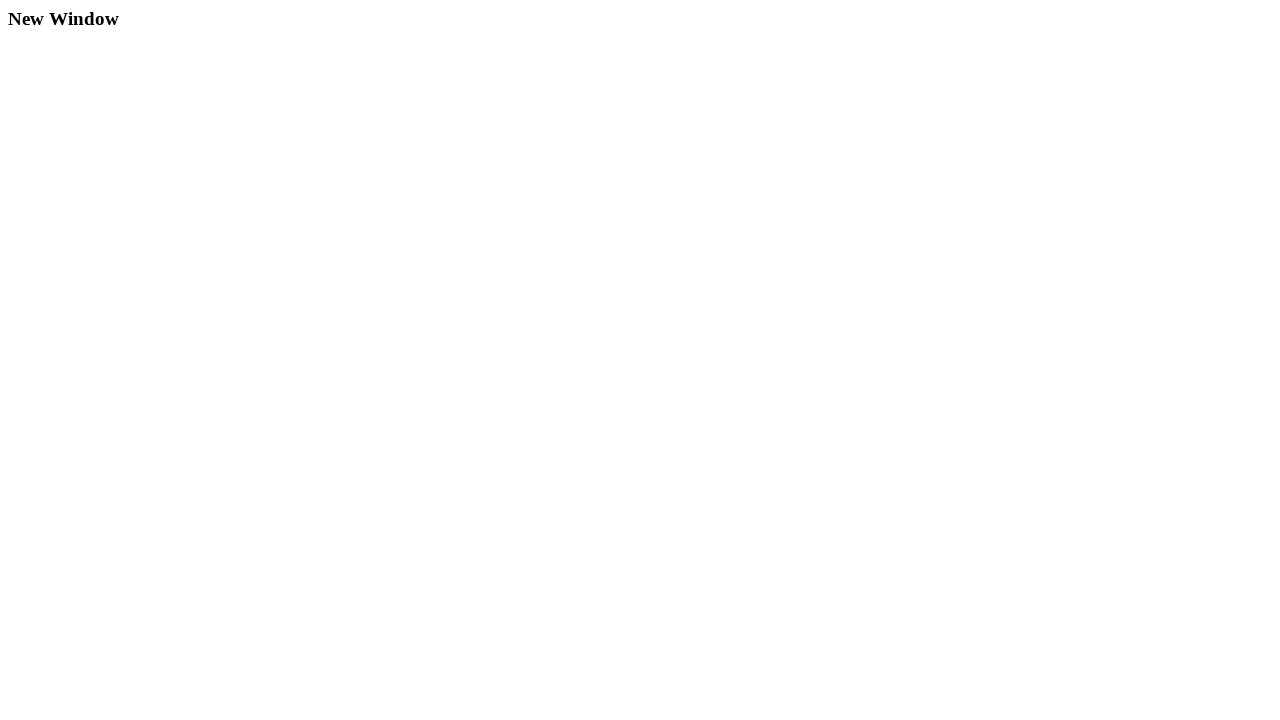

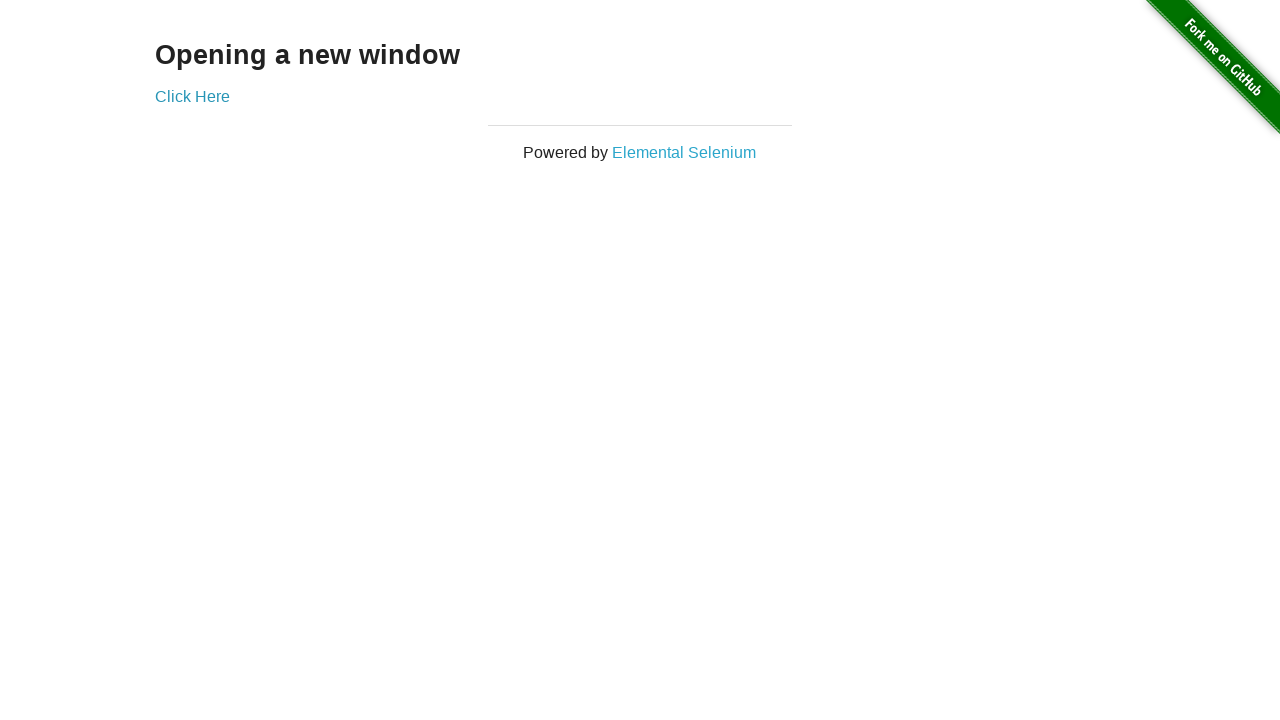